Tests clicking a custom radio button in a Google Form by selecting the "Cần Thơ" option and verifying its selected state changes from false to true.

Starting URL: https://docs.google.com/forms/d/e/1FAIpQLSfiypnd69zhuDkjKgqvpID9kwO29UCzeCVrGGtbNPZXQok0jA/viewform

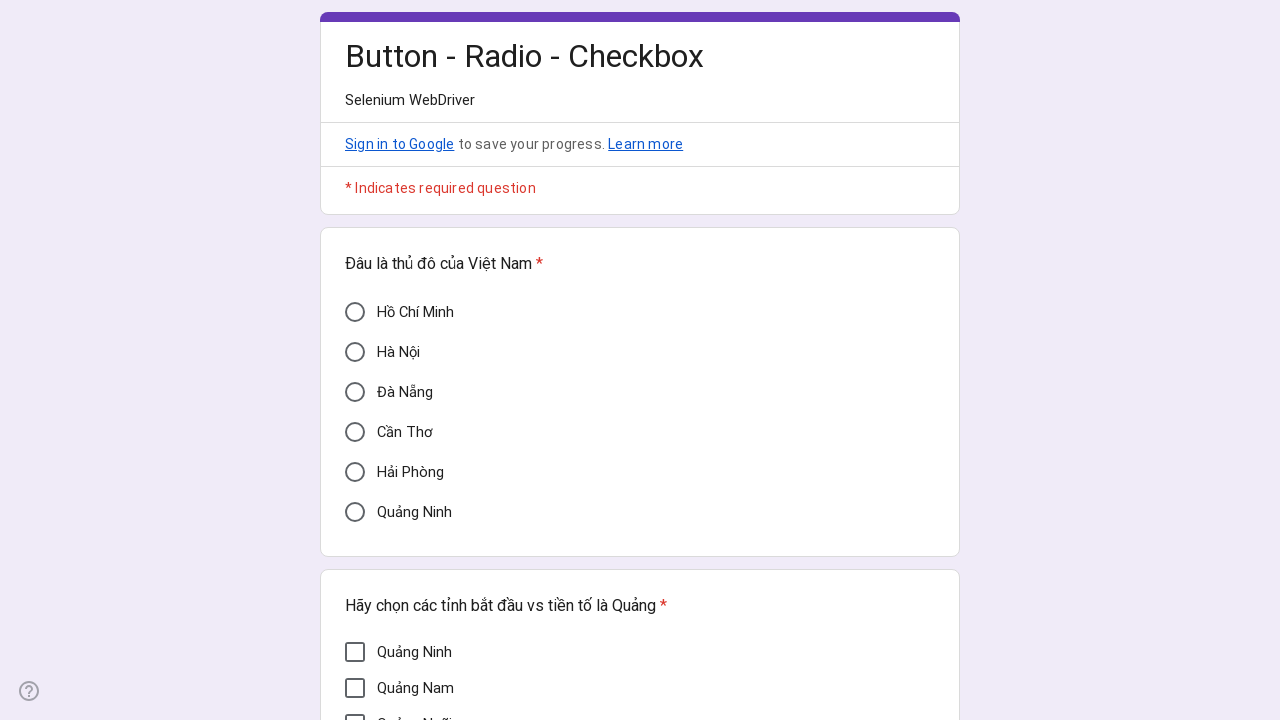

Located the 'Cần Thơ' radio button element
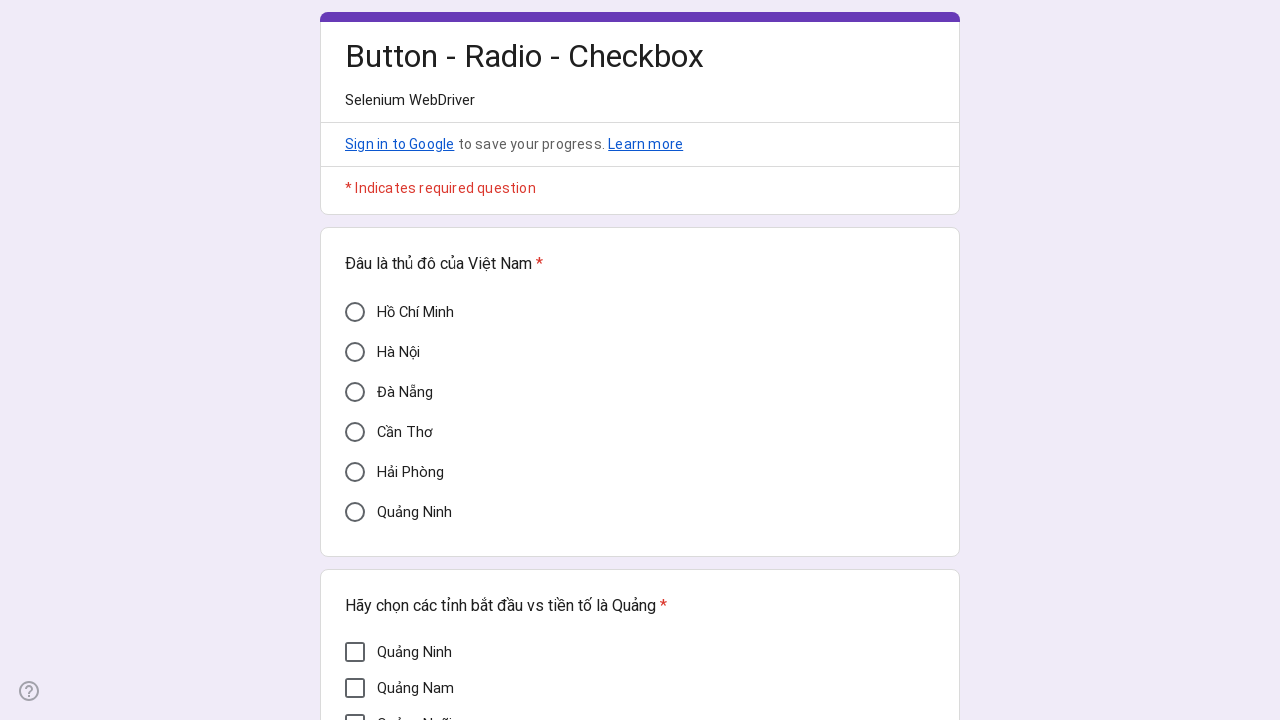

Verified 'Cần Thơ' radio button is initially unchecked (aria-checked='false')
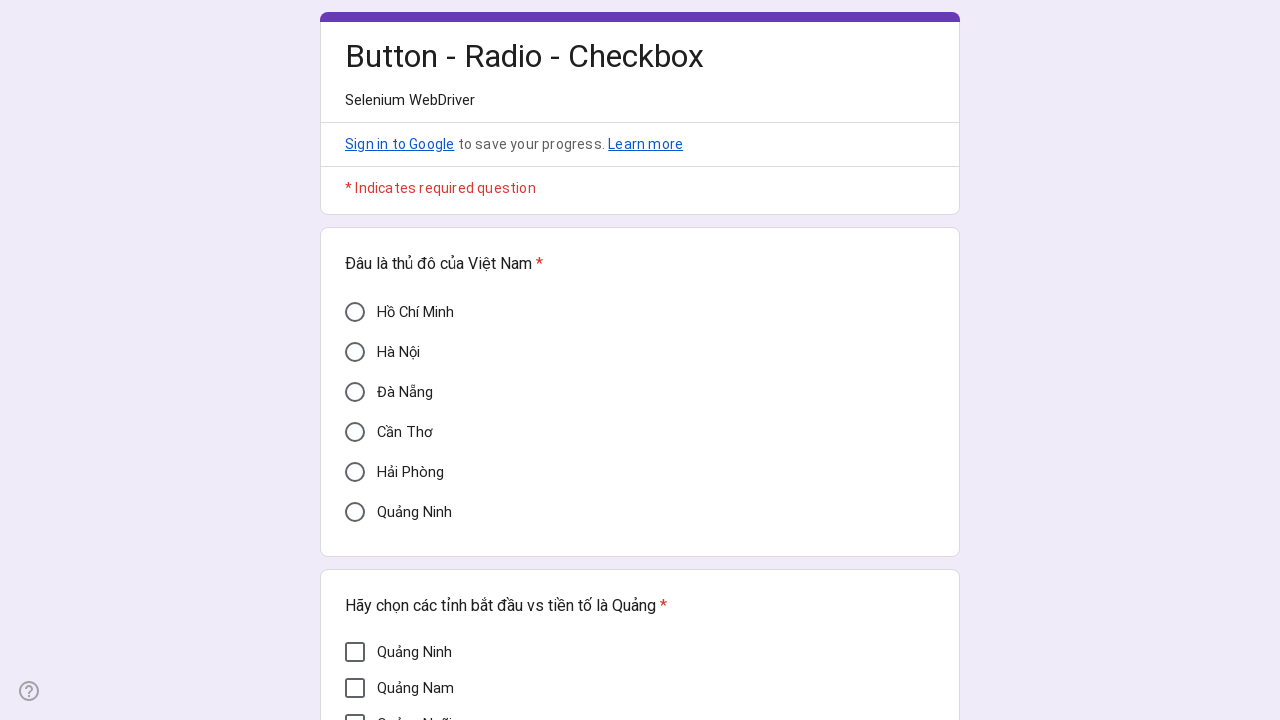

Clicked the 'Cần Thơ' radio button at (355, 432) on div[aria-label='Cần Thơ']
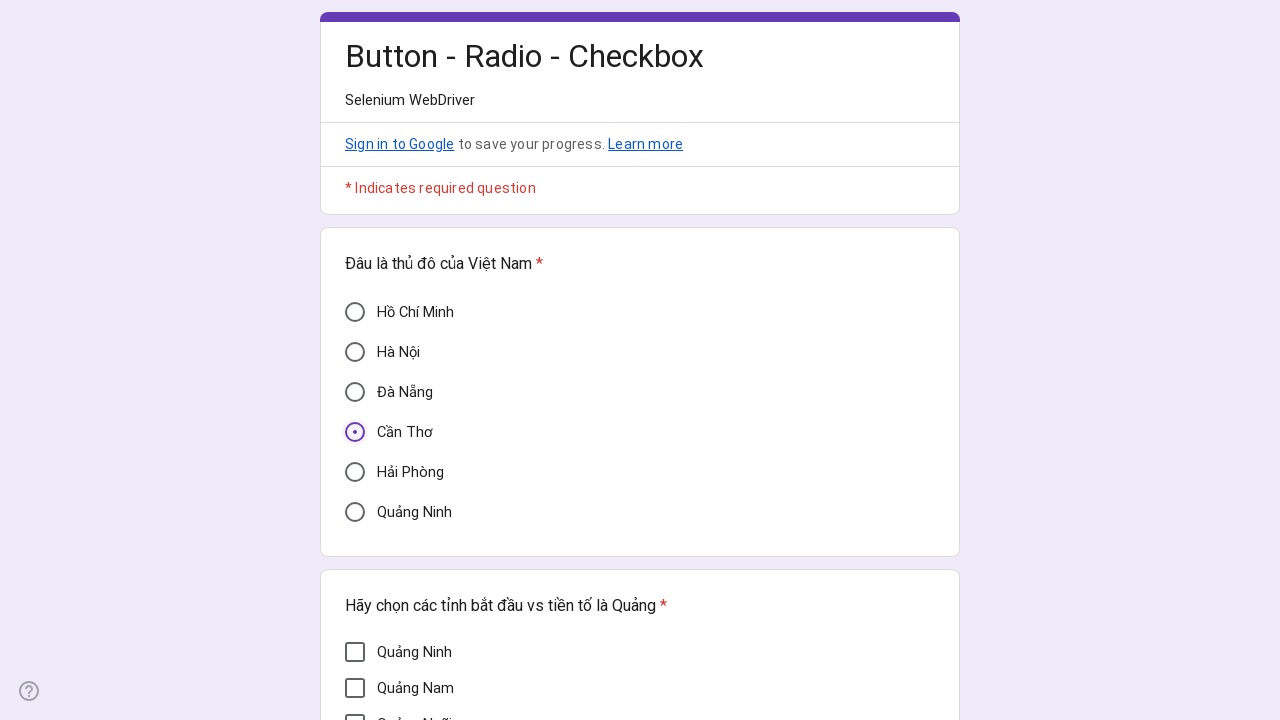

Waited 1000ms for radio button state to update
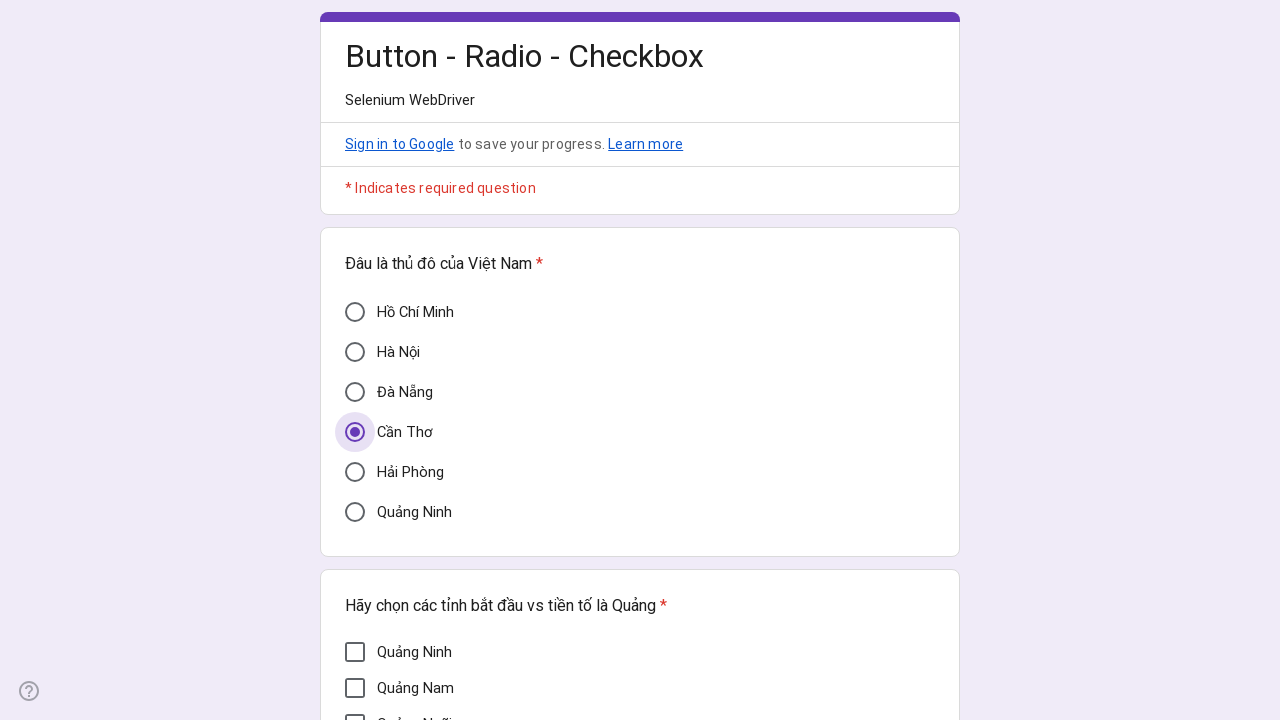

Verified 'Cần Thơ' radio button is now checked (aria-checked='true')
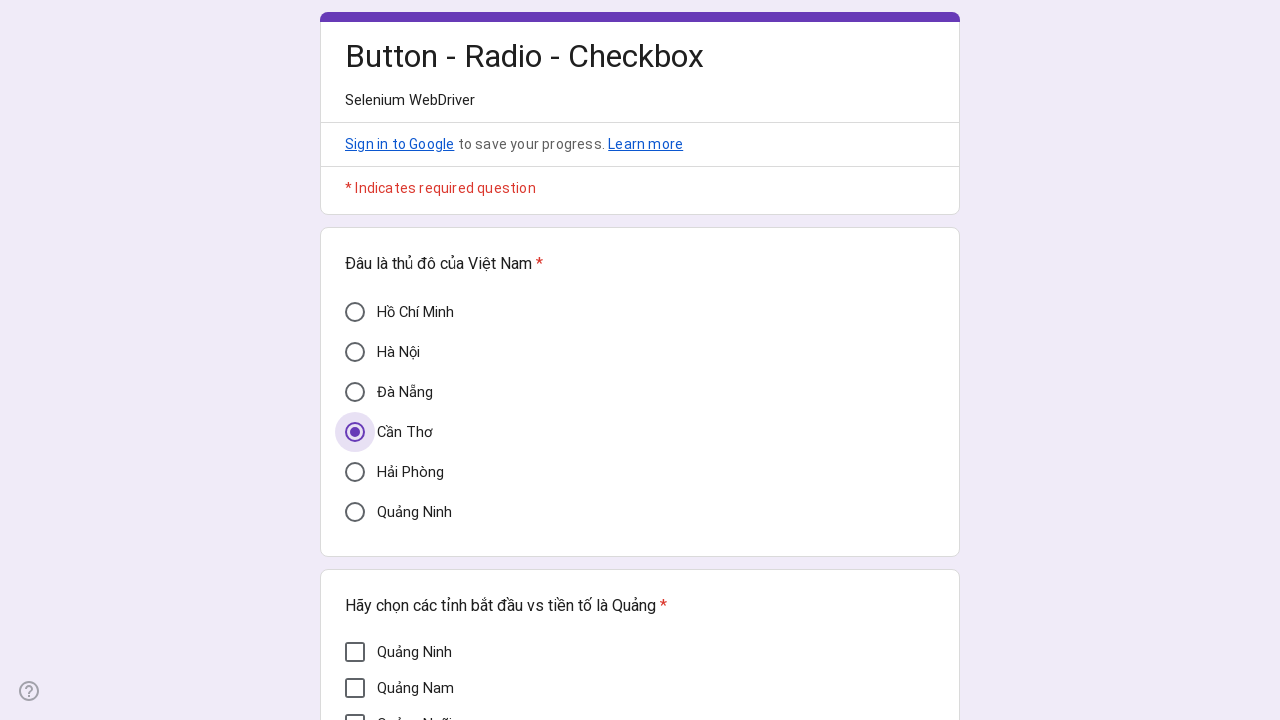

Confirmed 'Cần Thơ' radio button with checked state is visible on the form
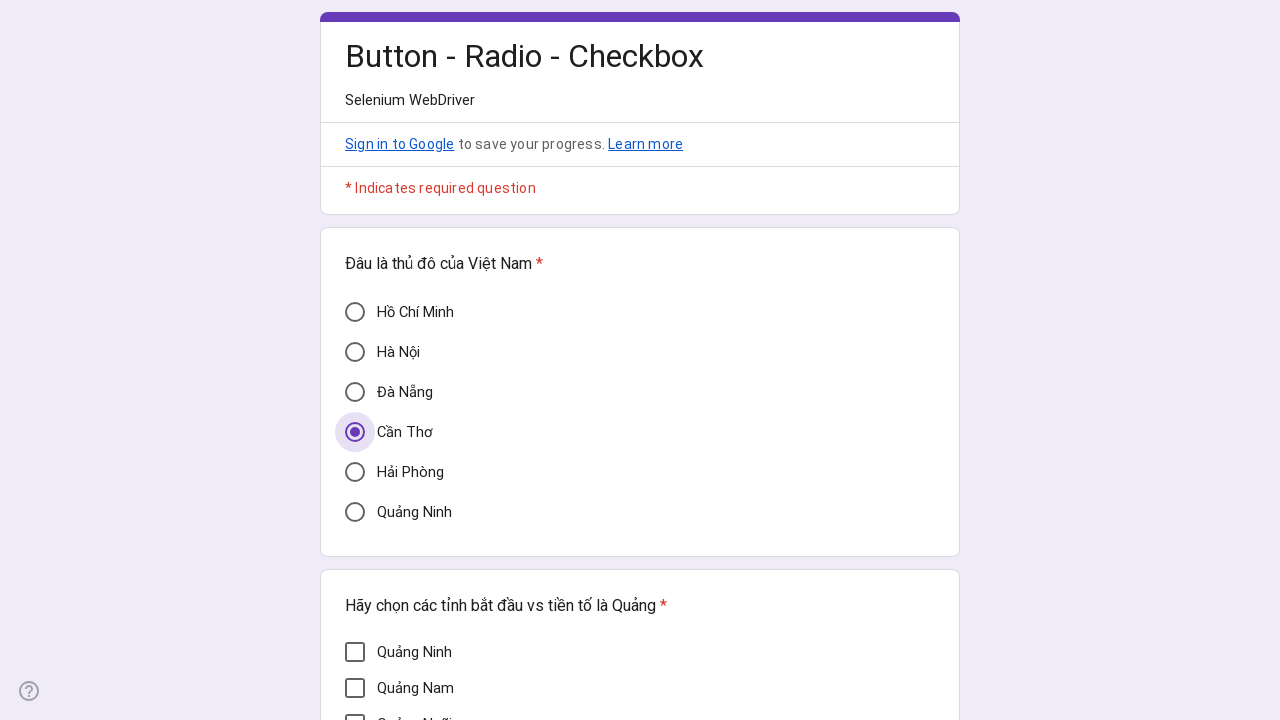

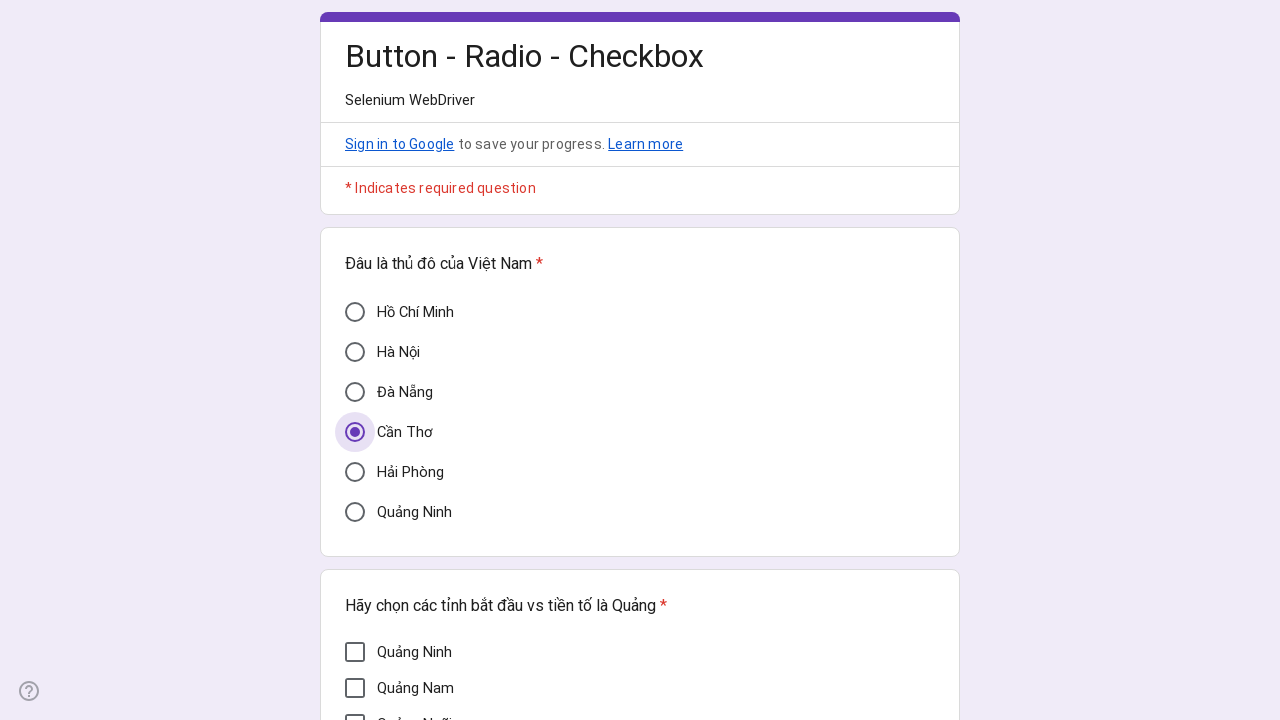